Tests dropdown selection functionality by selecting option at index 1 and verifying the selected option

Starting URL: https://the-internet.herokuapp.com/dropdown

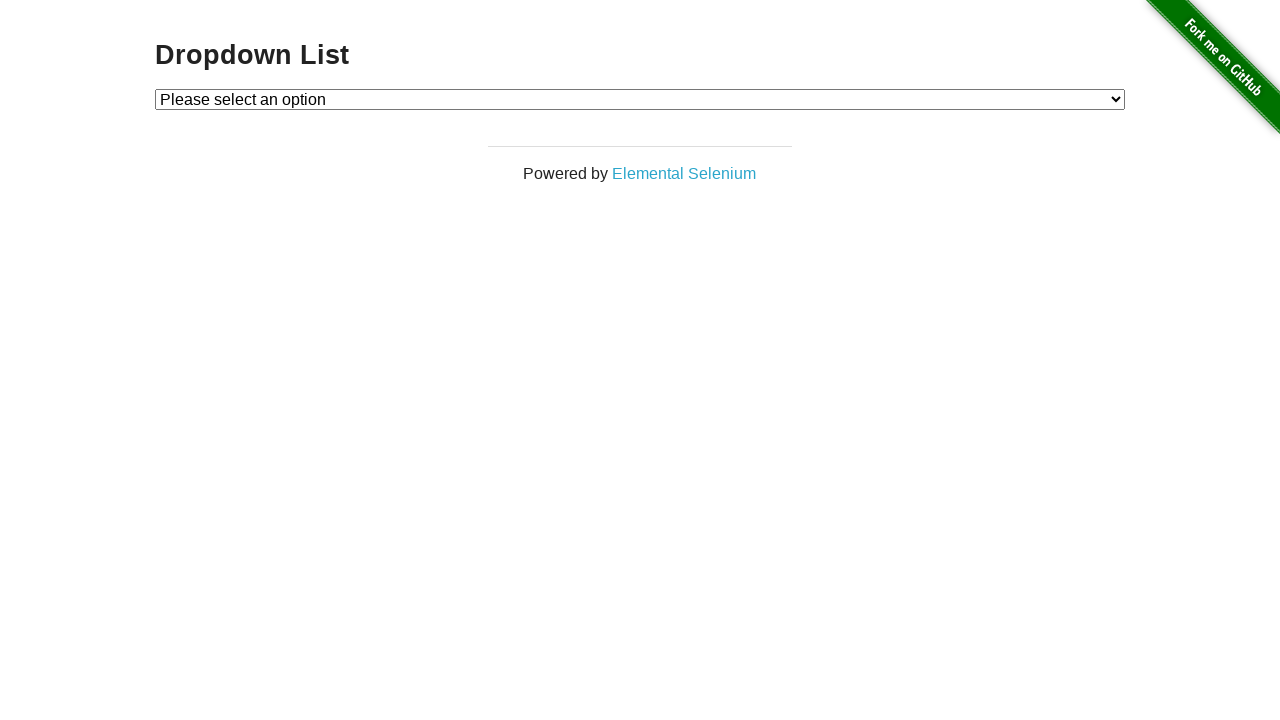

Located dropdown element with id 'dropdown'
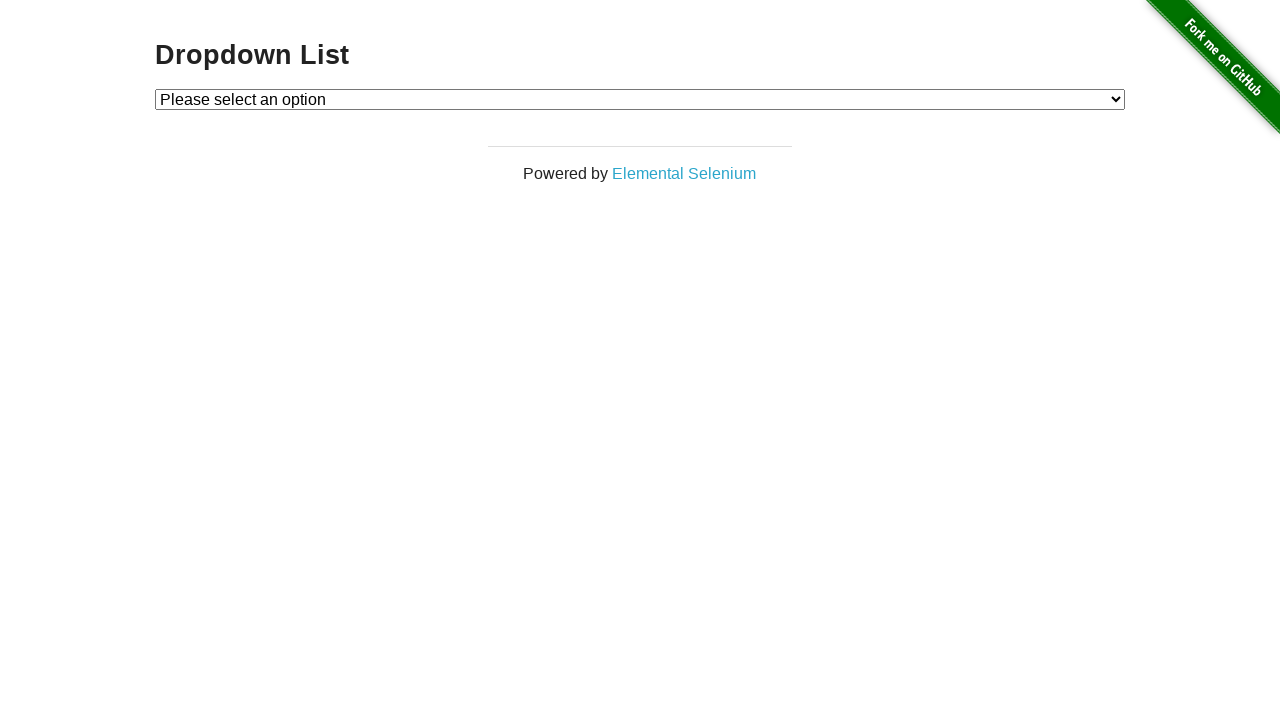

Selected option at index 1 from dropdown on select#dropdown
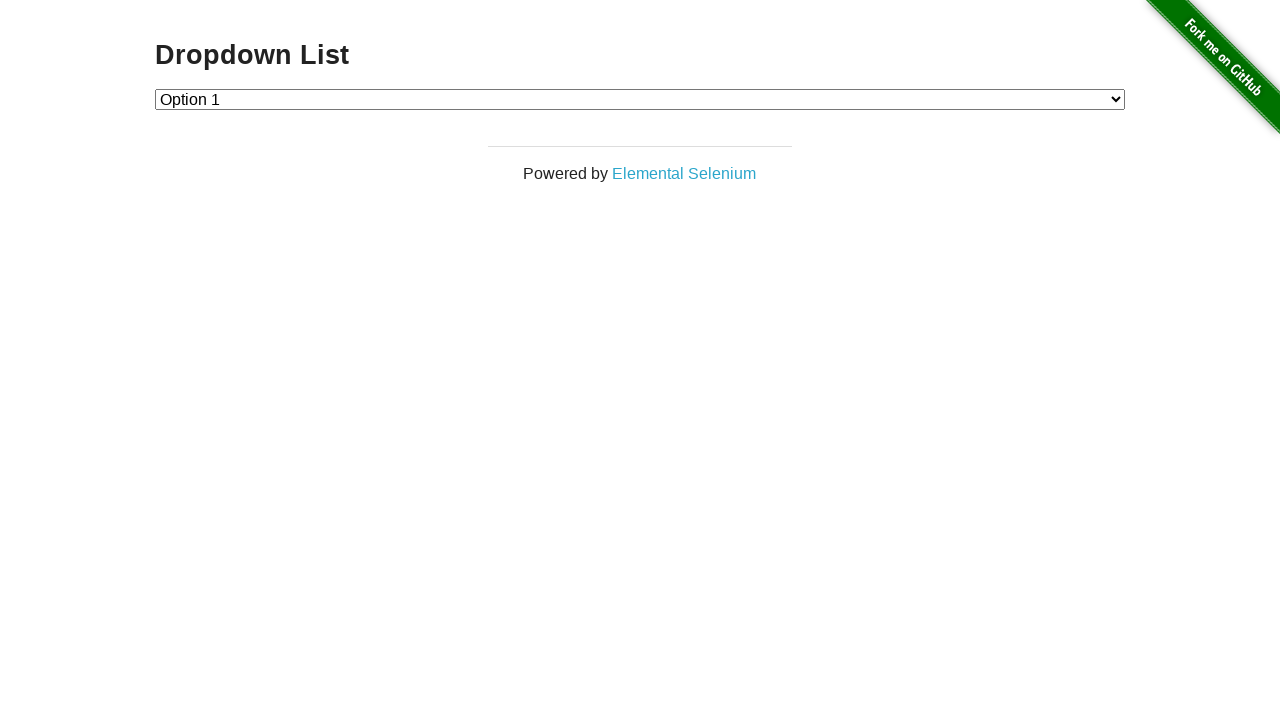

Retrieved text of selected option
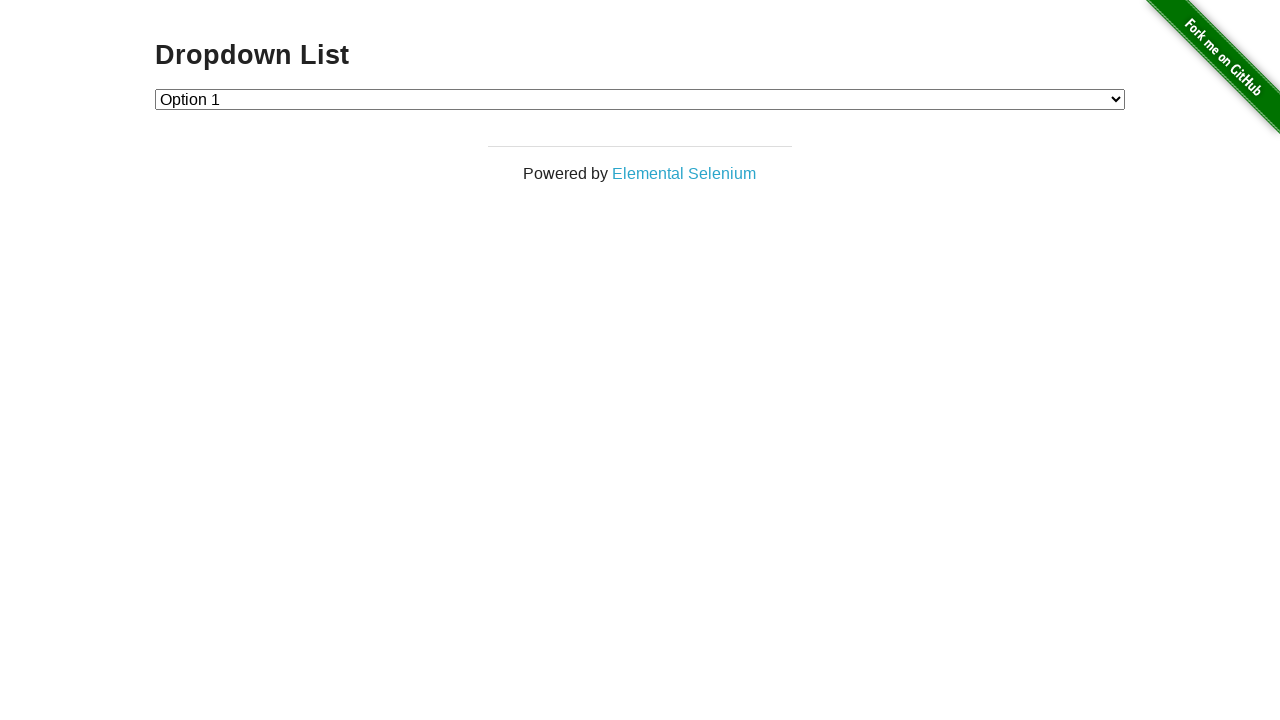

Printed selected option text: Option 1
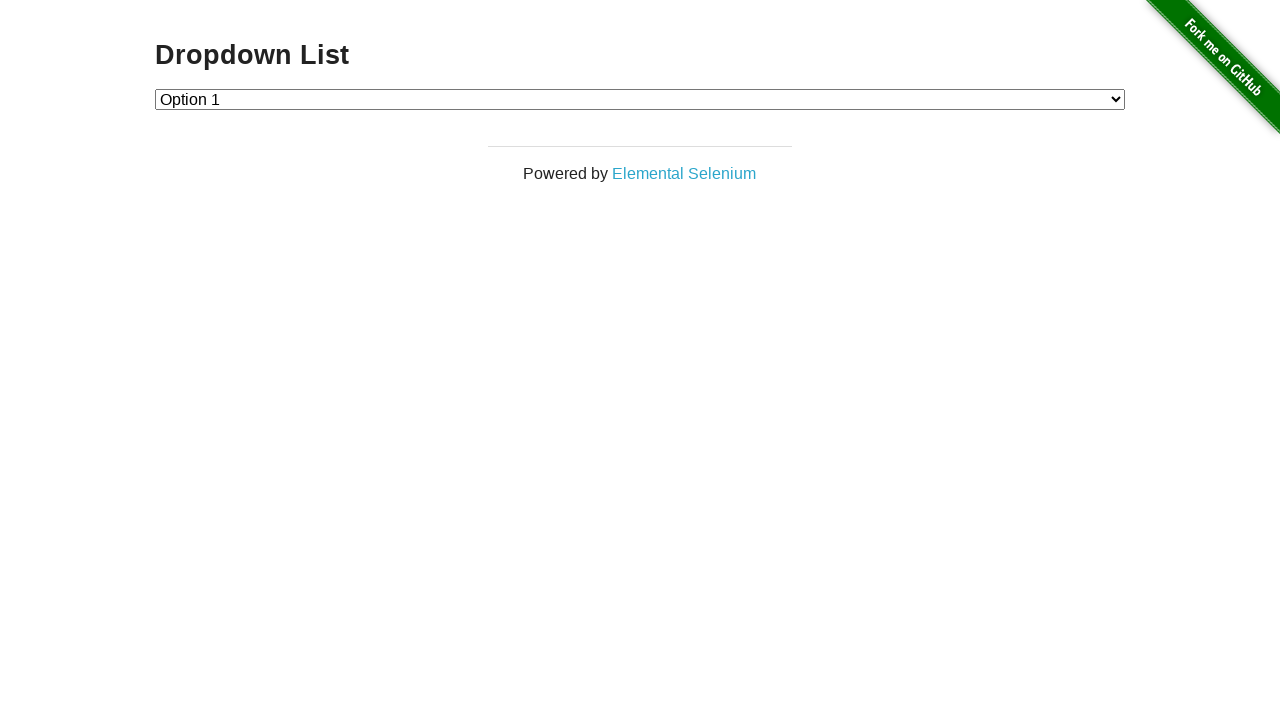

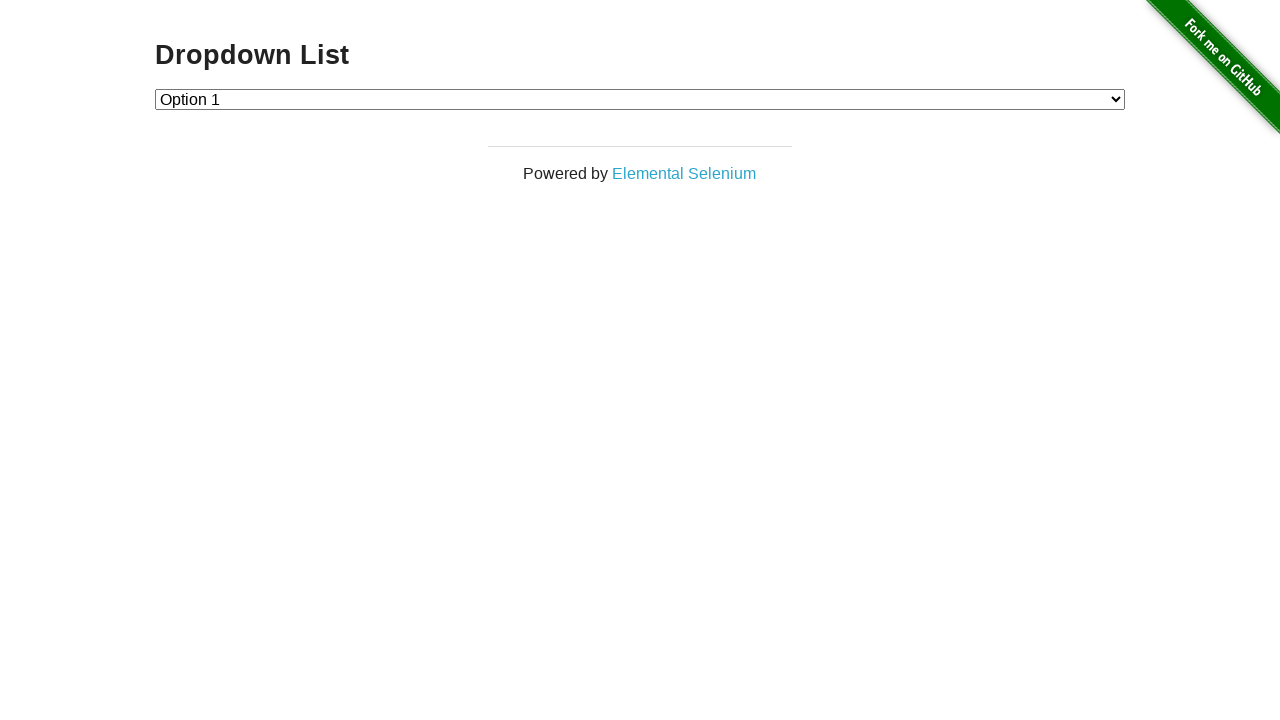